Tests handling a prompt JavaScript alert by clicking the Prompt Alert button, entering a custom message, and accepting it

Starting URL: https://v1.training-support.net/selenium/javascript-alerts

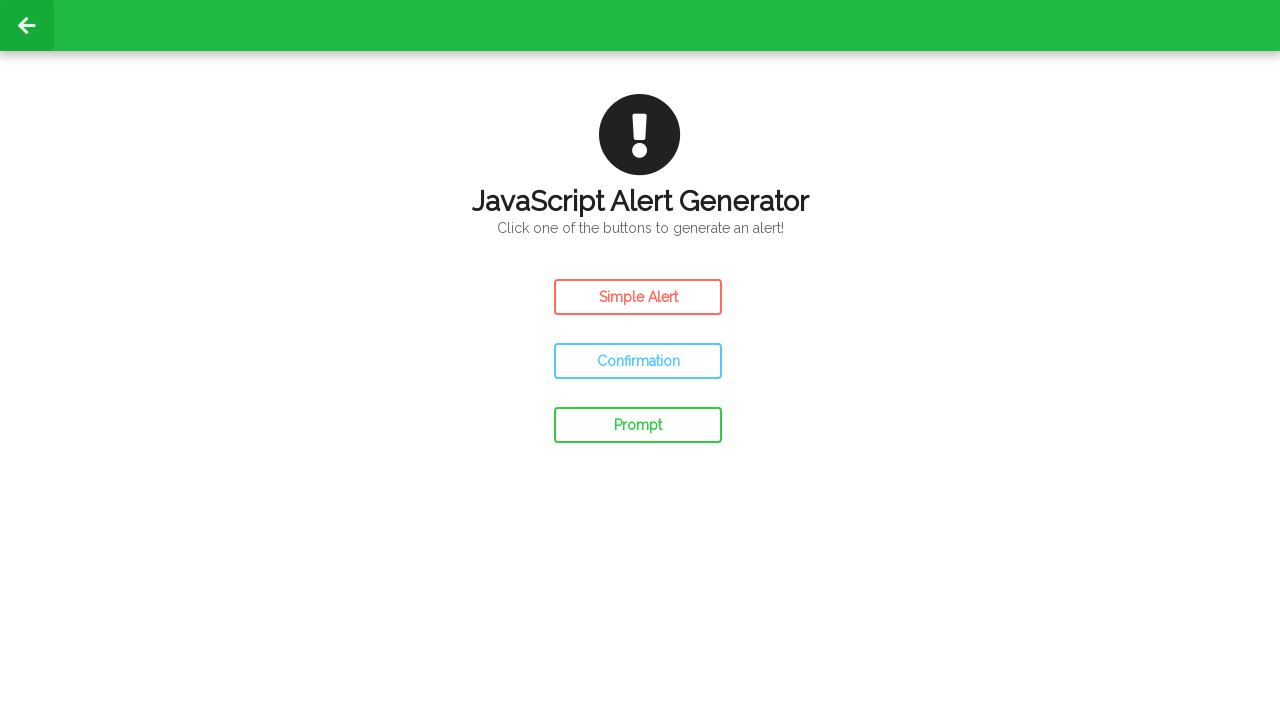

Set up dialog handler to accept prompt with custom message
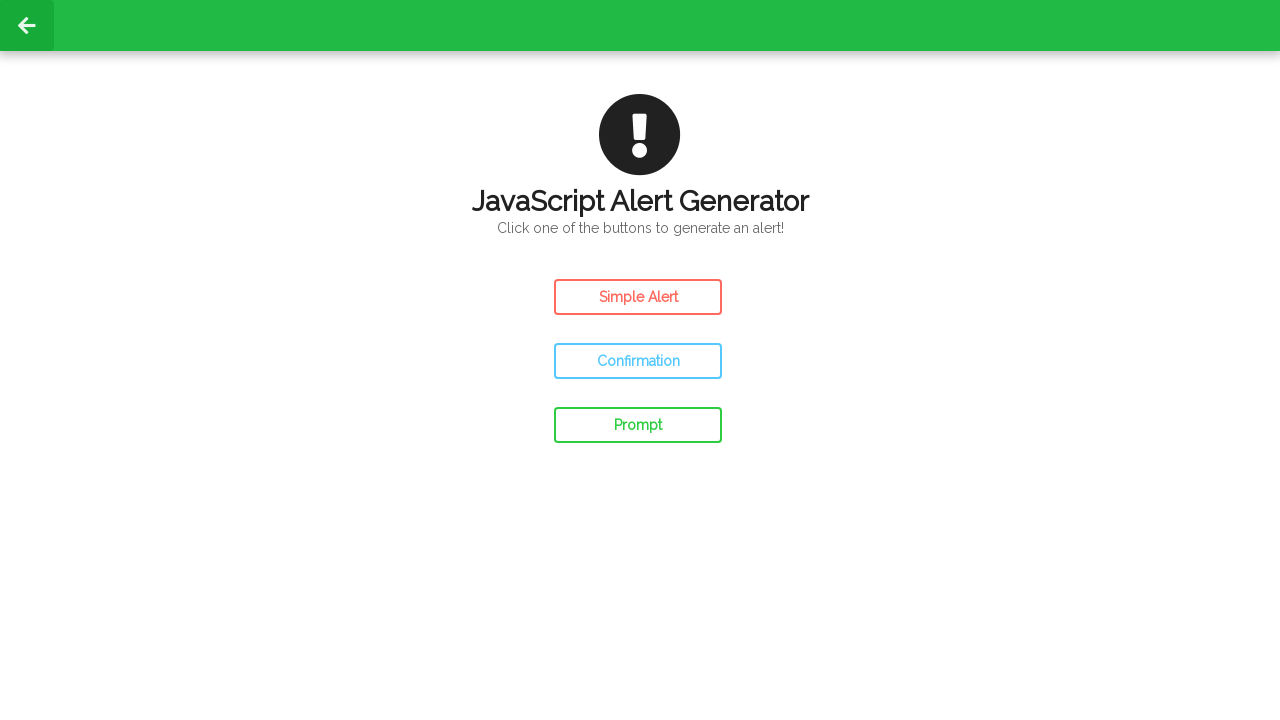

Clicked Prompt Alert button at (638, 425) on #prompt
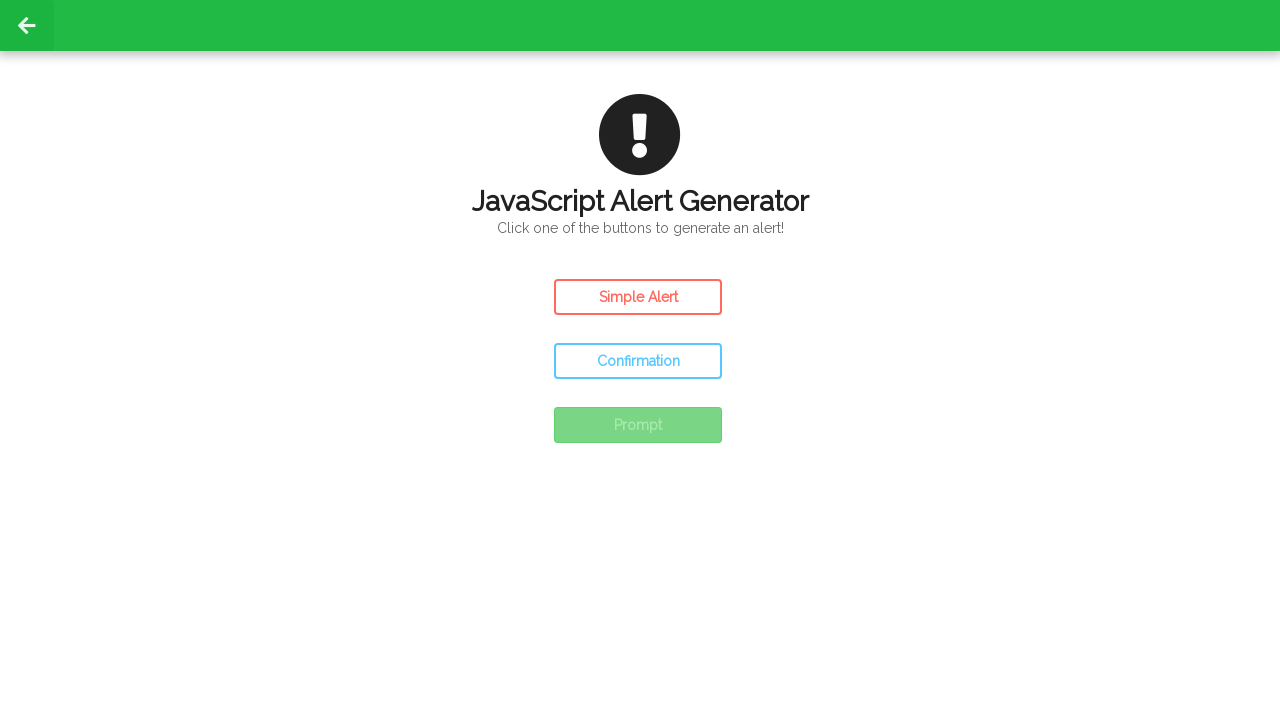

Waited for prompt alert to be processed
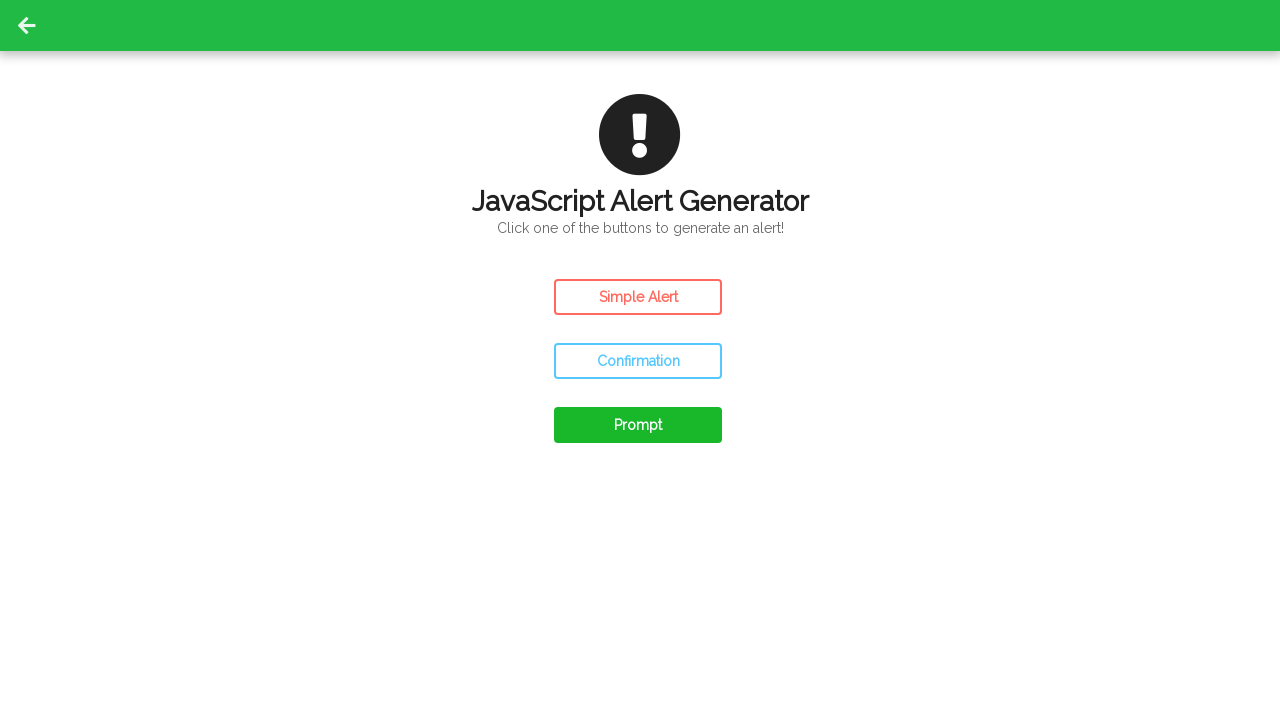

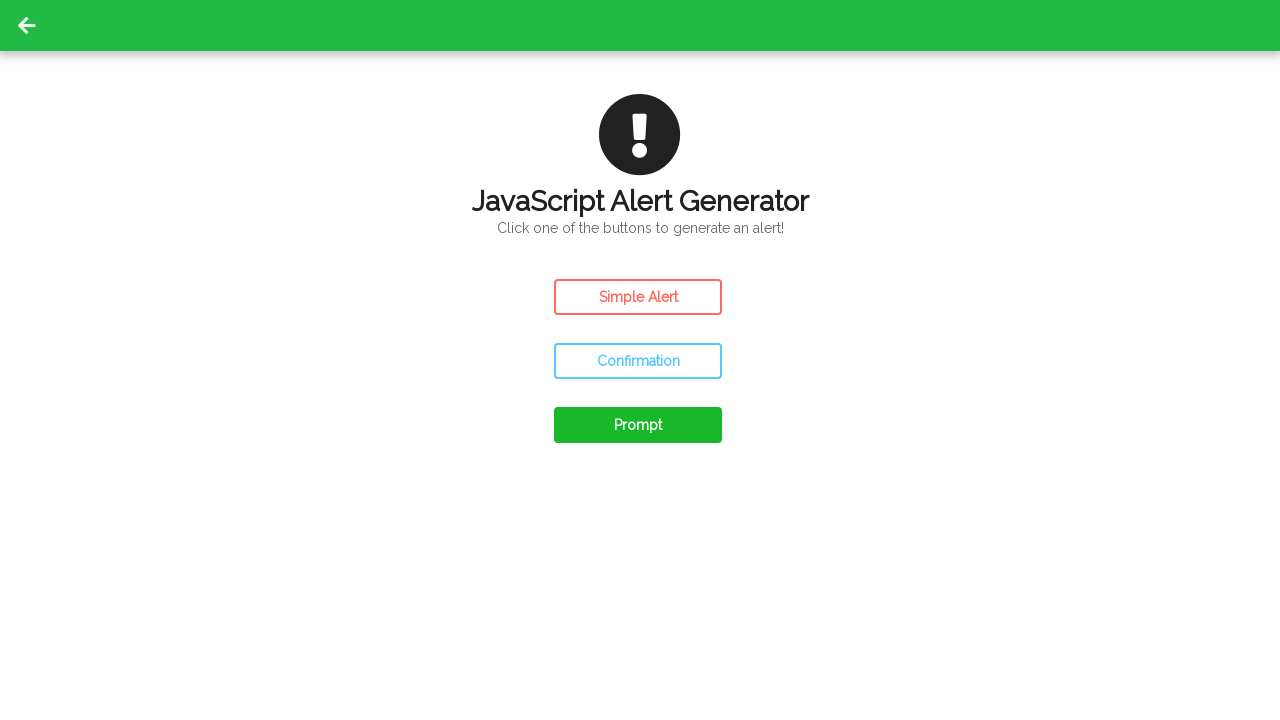